Tests radio button selection by clicking on the male radio button option

Starting URL: https://artoftesting.com/samplesiteforselenium

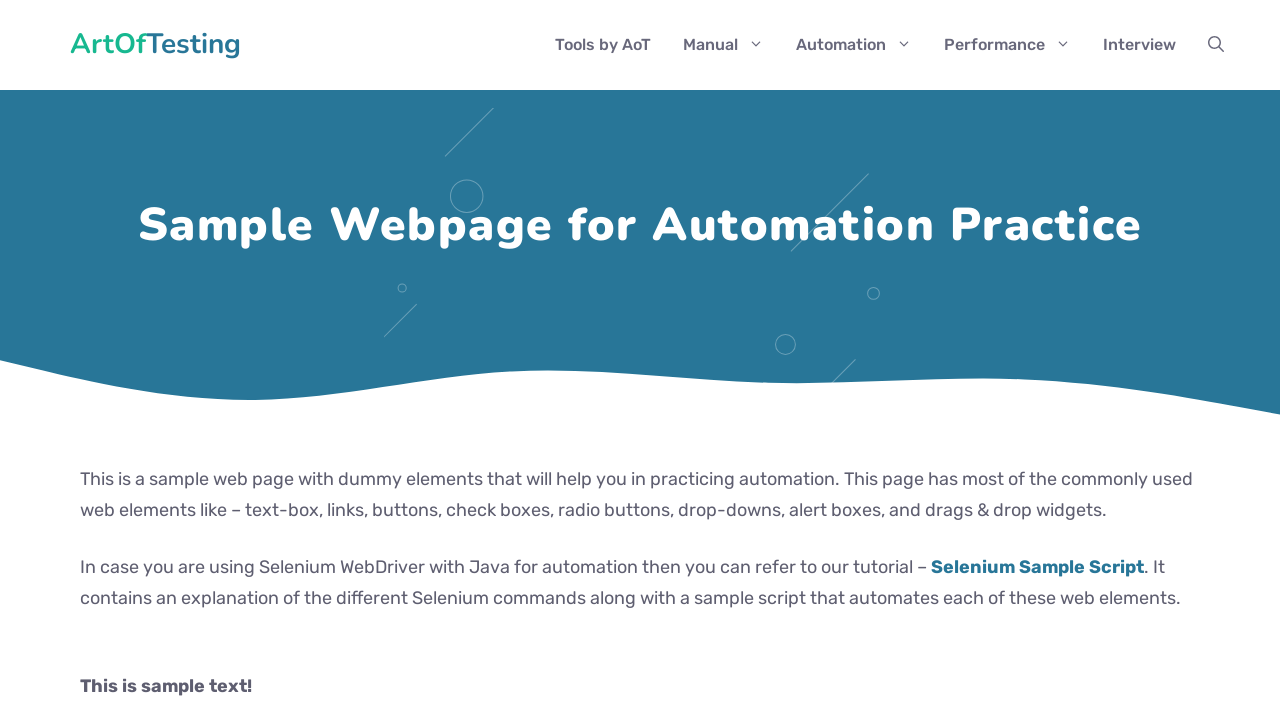

Navigated to sample site for selenium
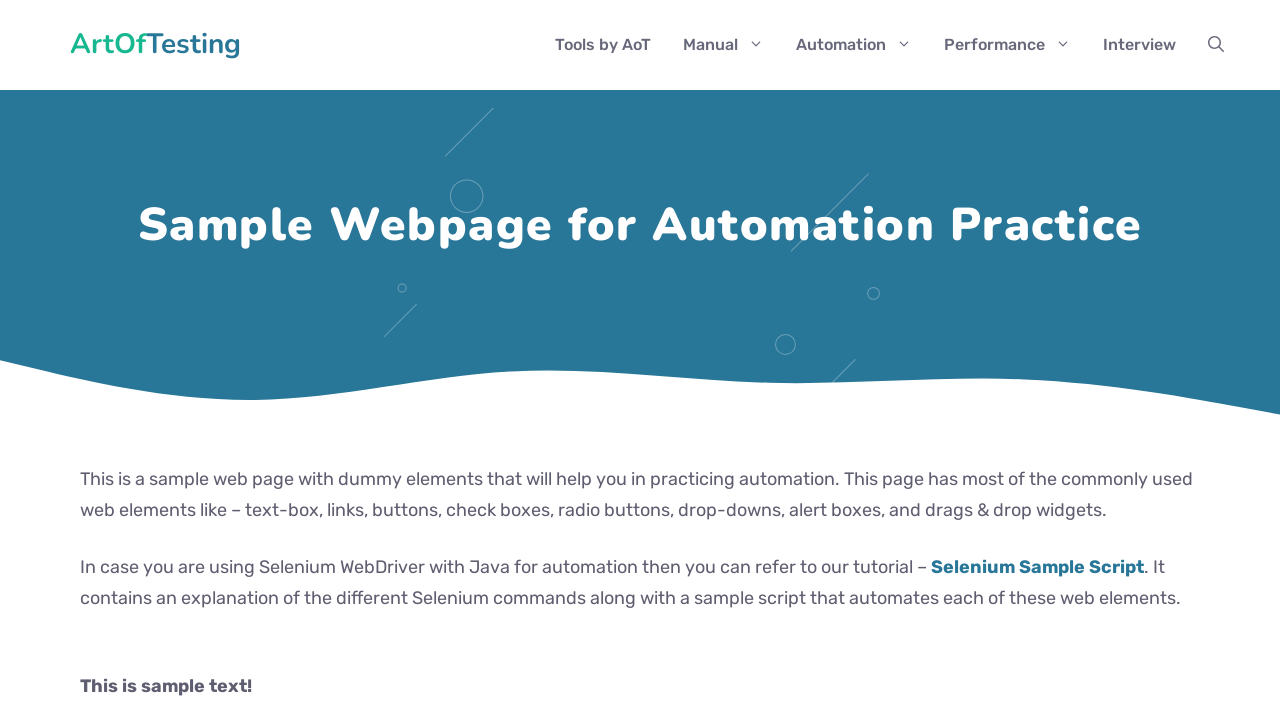

Clicked the male radio button option at (86, 360) on #male
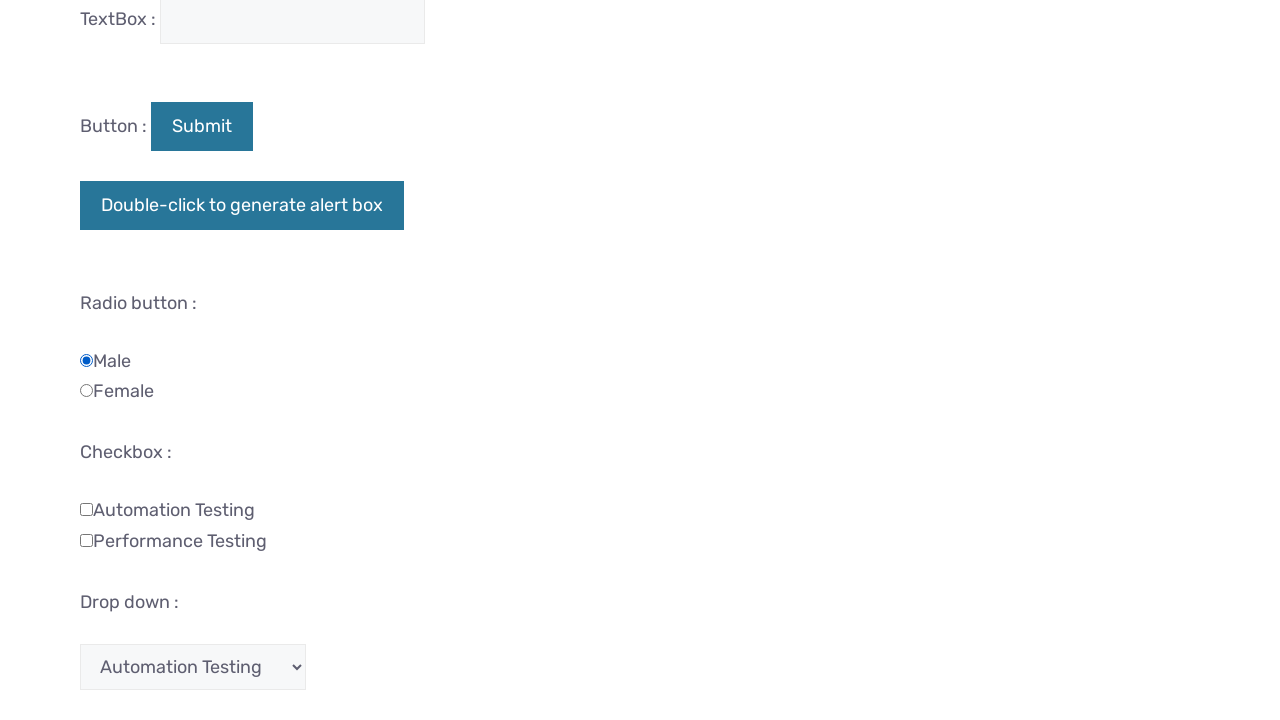

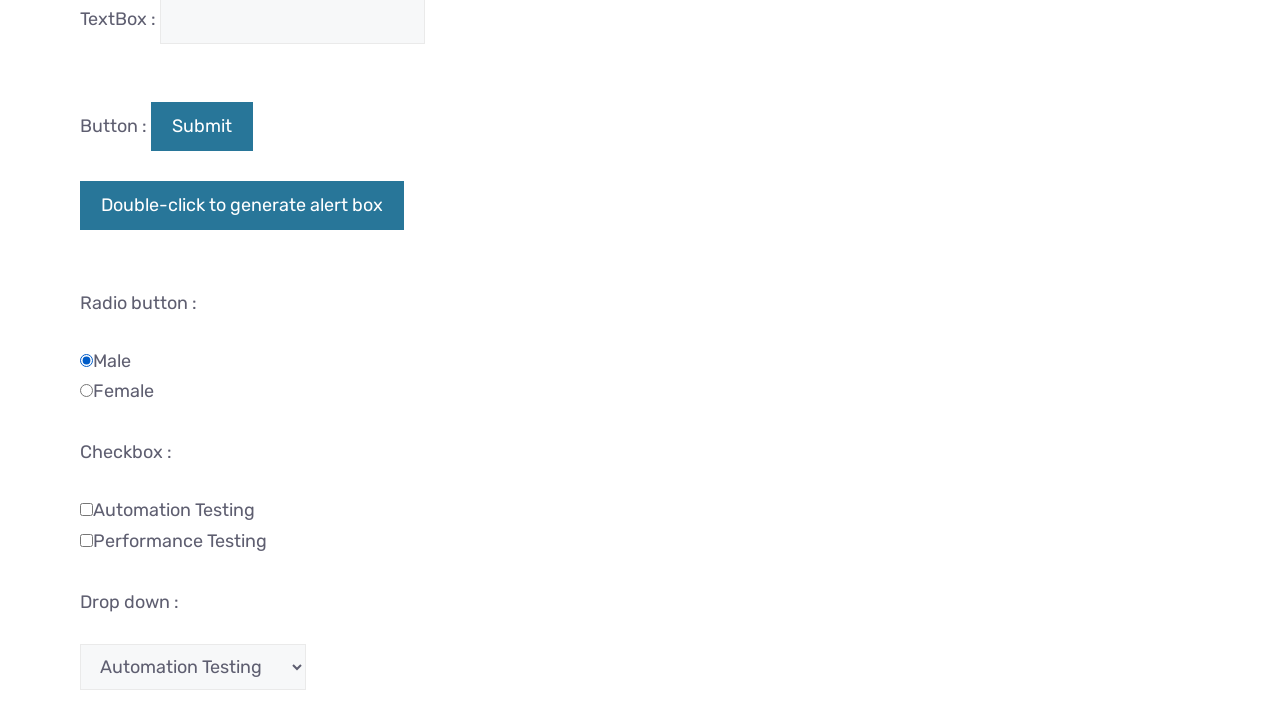